Helper function that creates a user account for testing purposes

Starting URL: http://automationexercise.com/

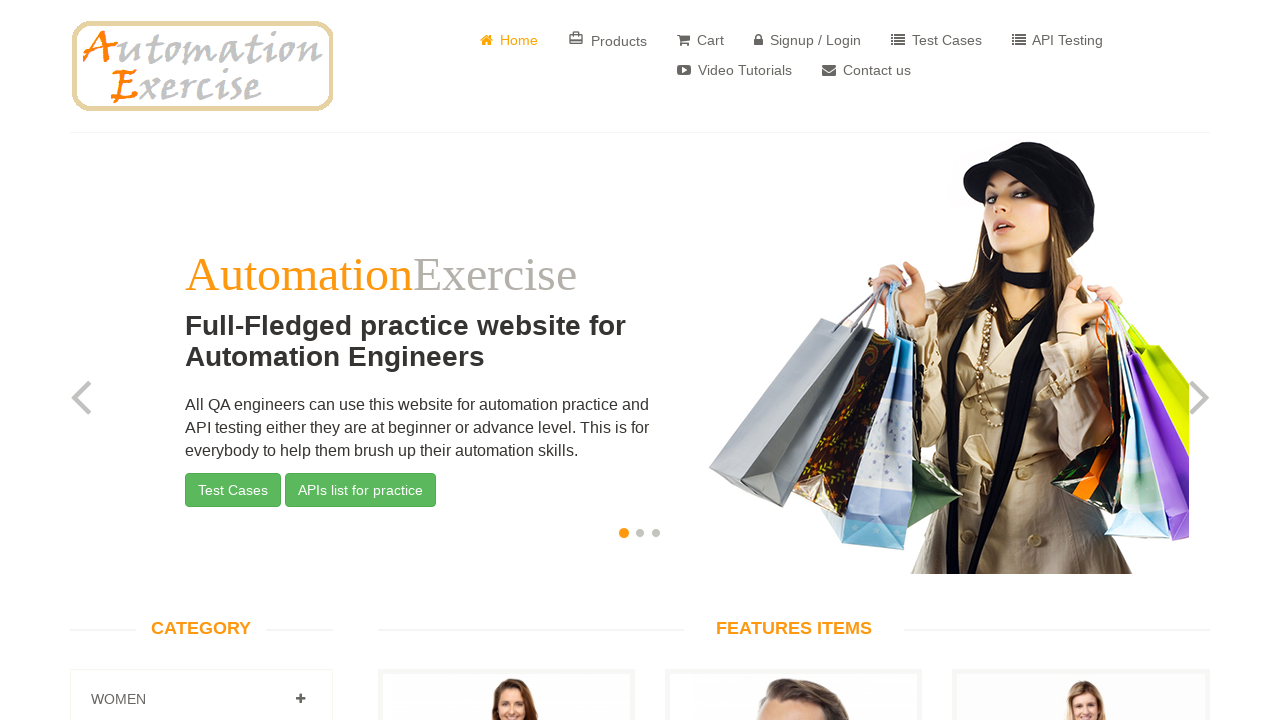

Clicked Signup / Login link at (808, 40) on text='Signup / Login'
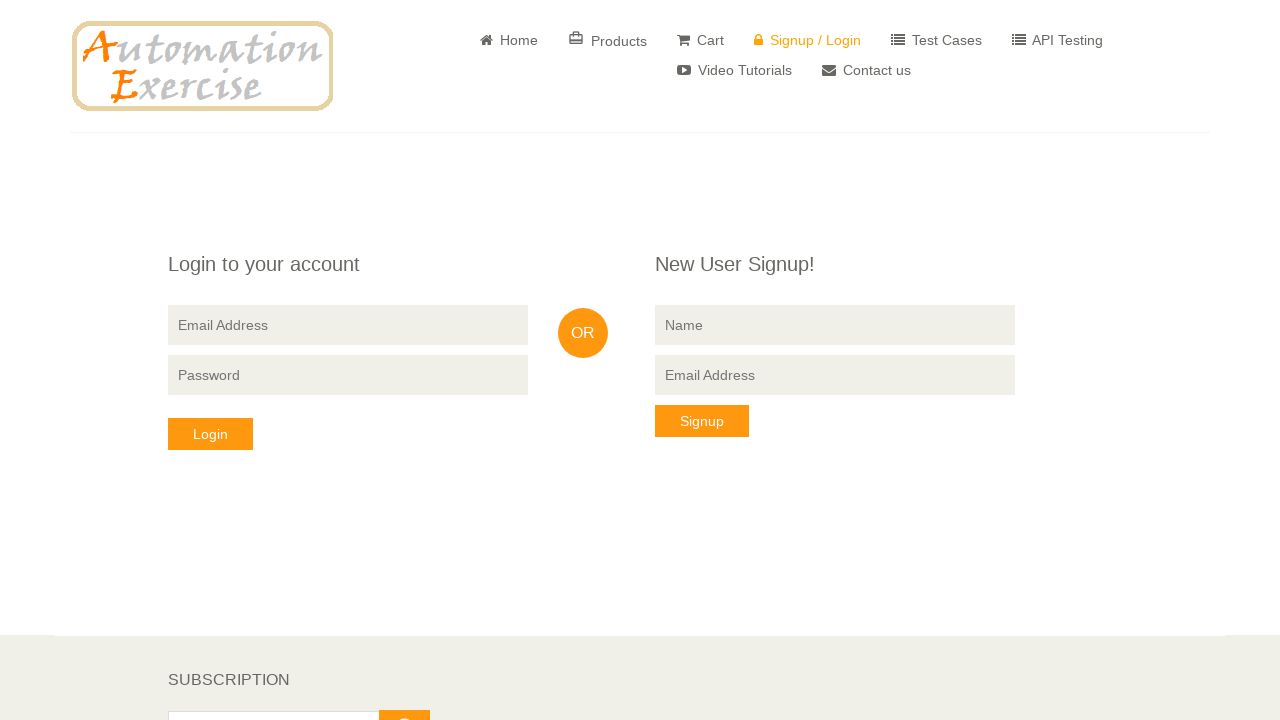

Filled name field with 'SetupUser321' on input[name='name']
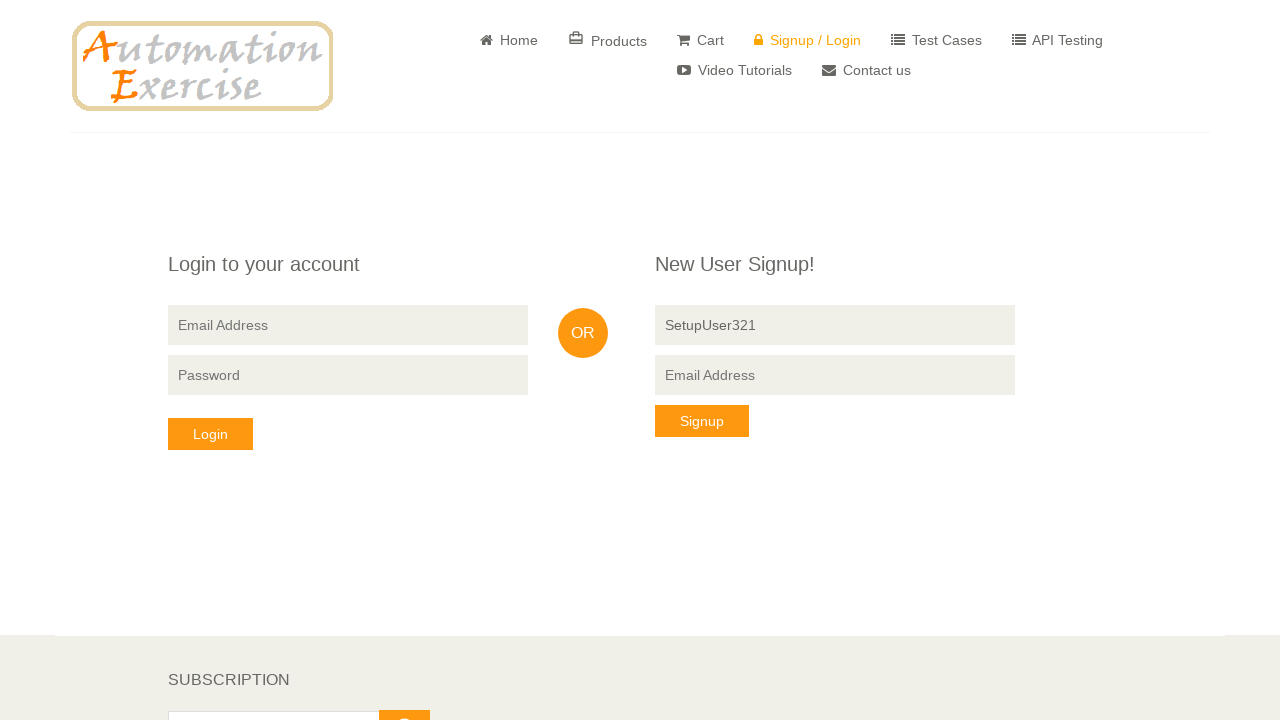

Filled email field with 'setupuser321@example.com' on input[data-qa='signup-email']
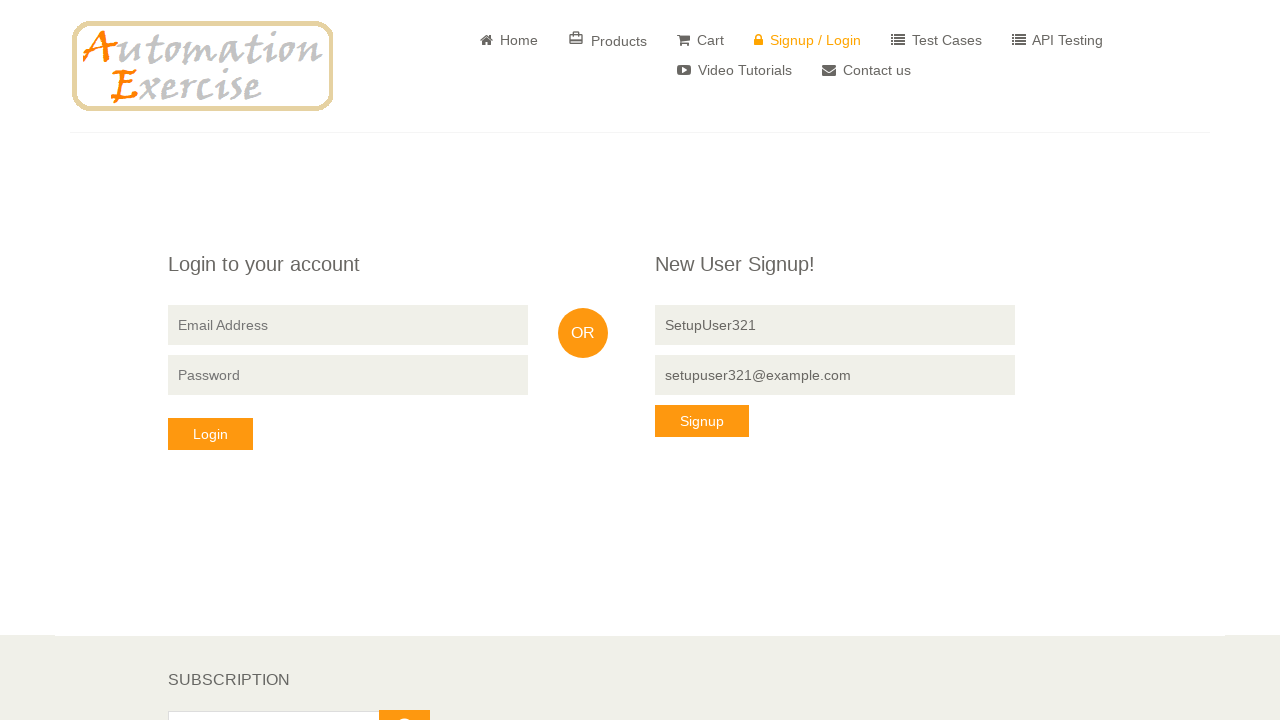

Clicked signup button at (702, 421) on button[data-qa='signup-button']
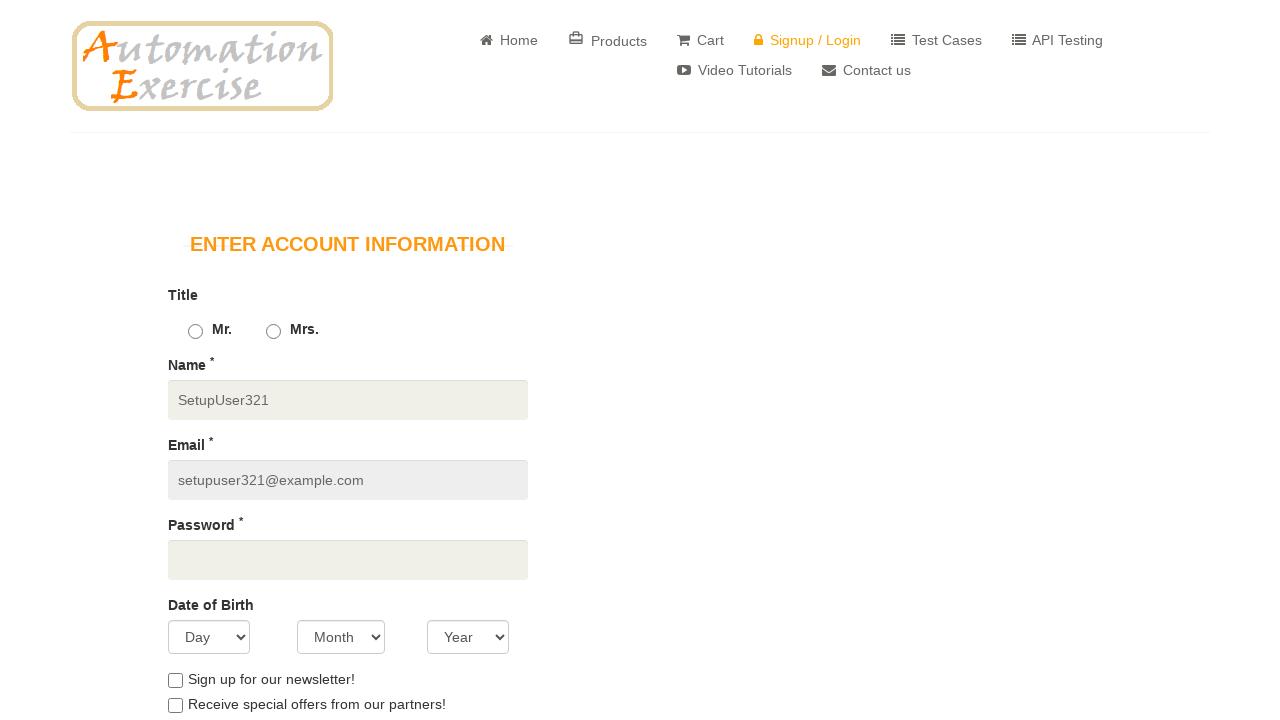

Selected gender radio button at (198, 330) on #uniform-id_gender1
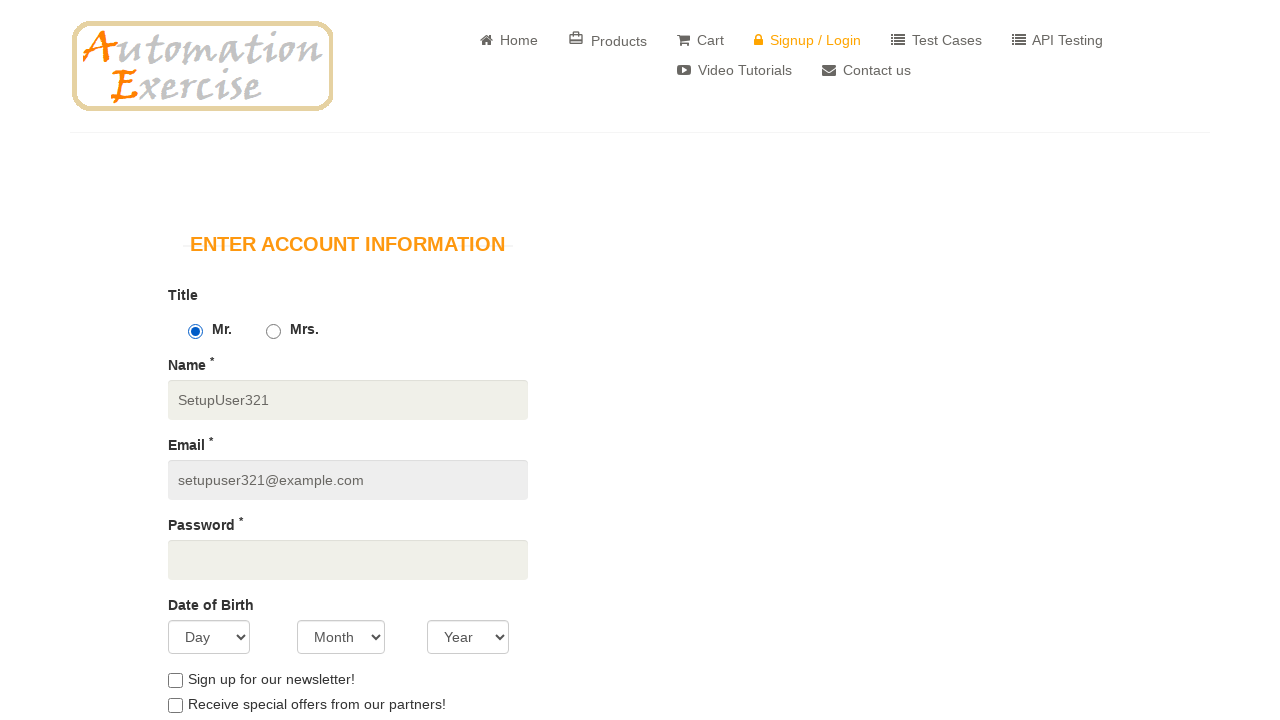

Filled password field with 'SetupPass456!' on #password
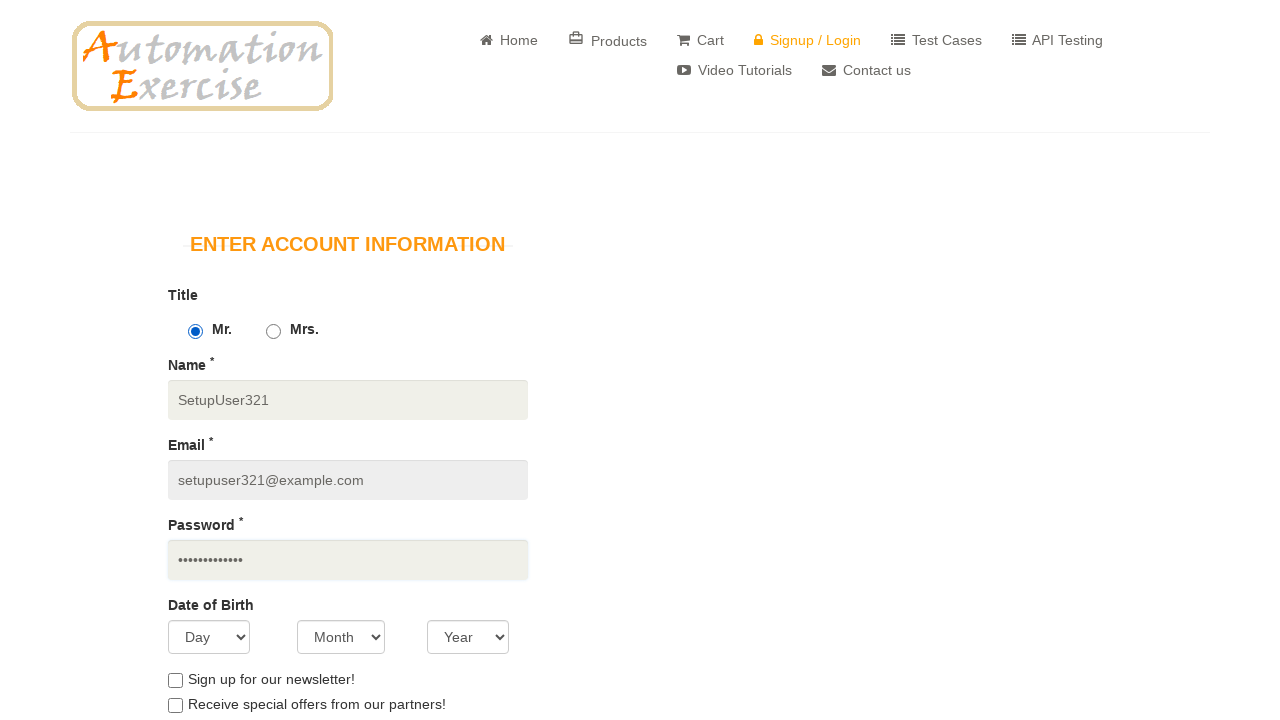

Selected day of birth (index 1) on #days
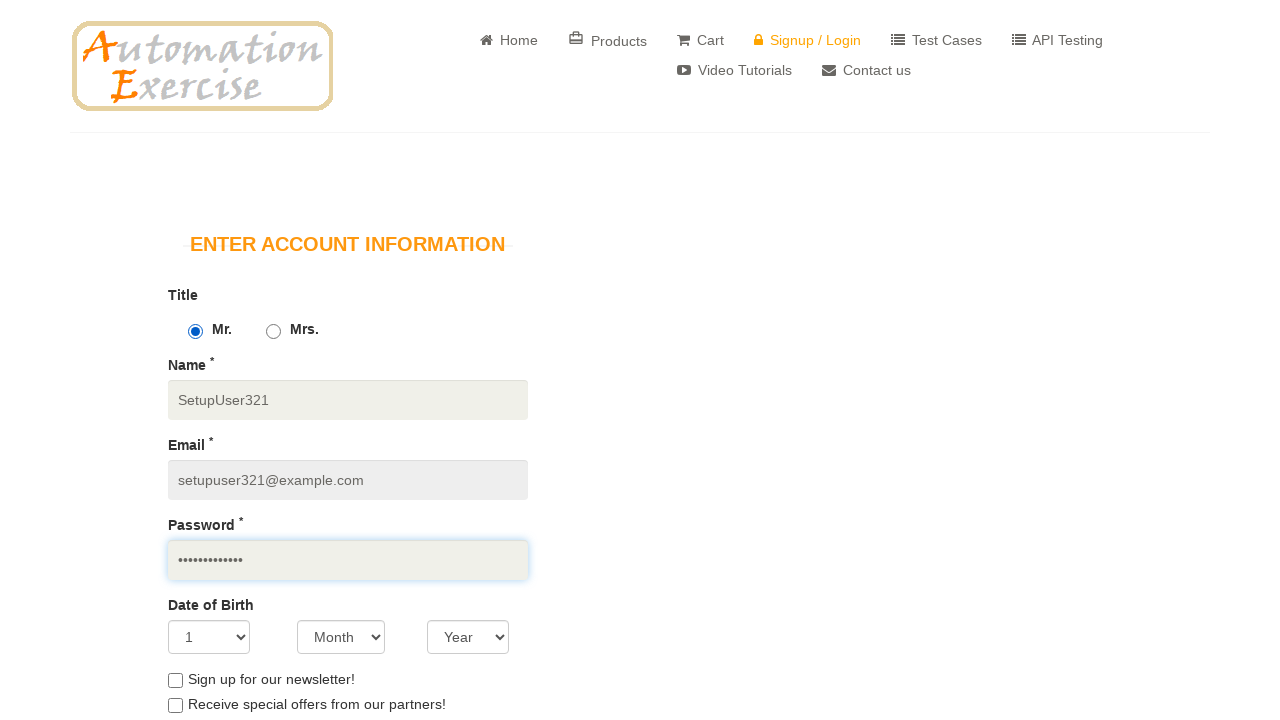

Selected month of birth (index 1) on #months
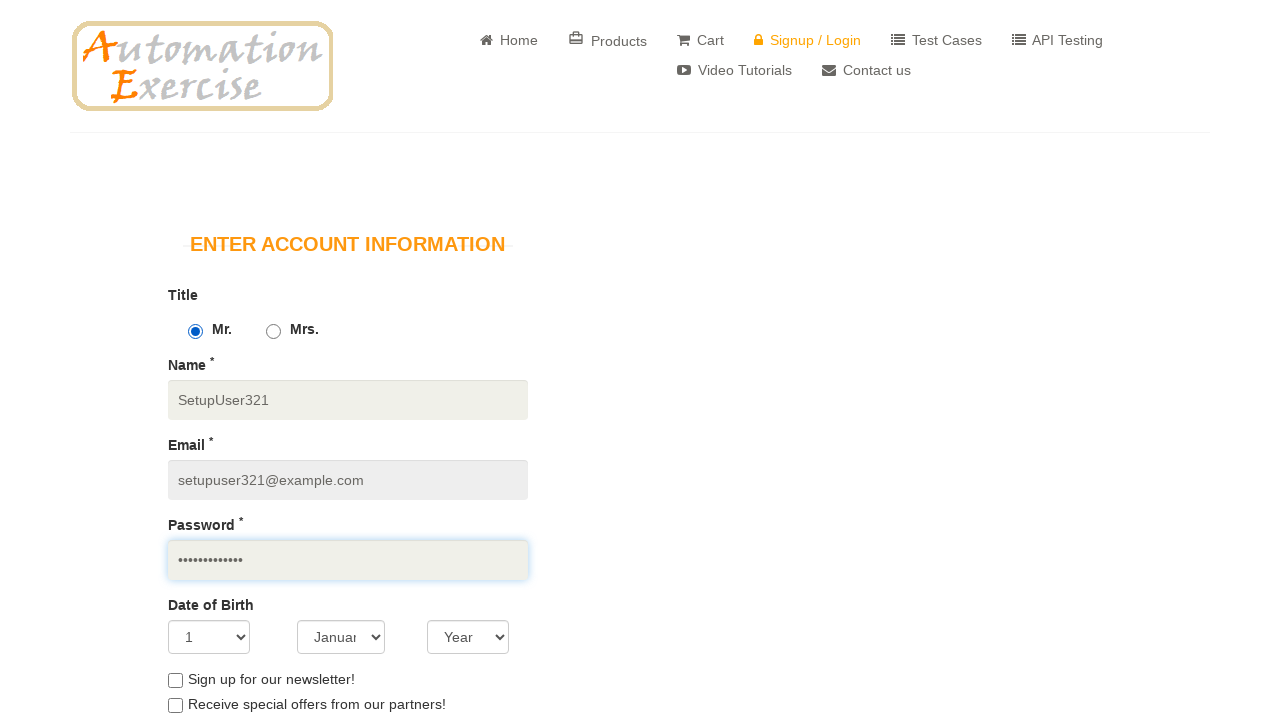

Selected year of birth (index 10) on #years
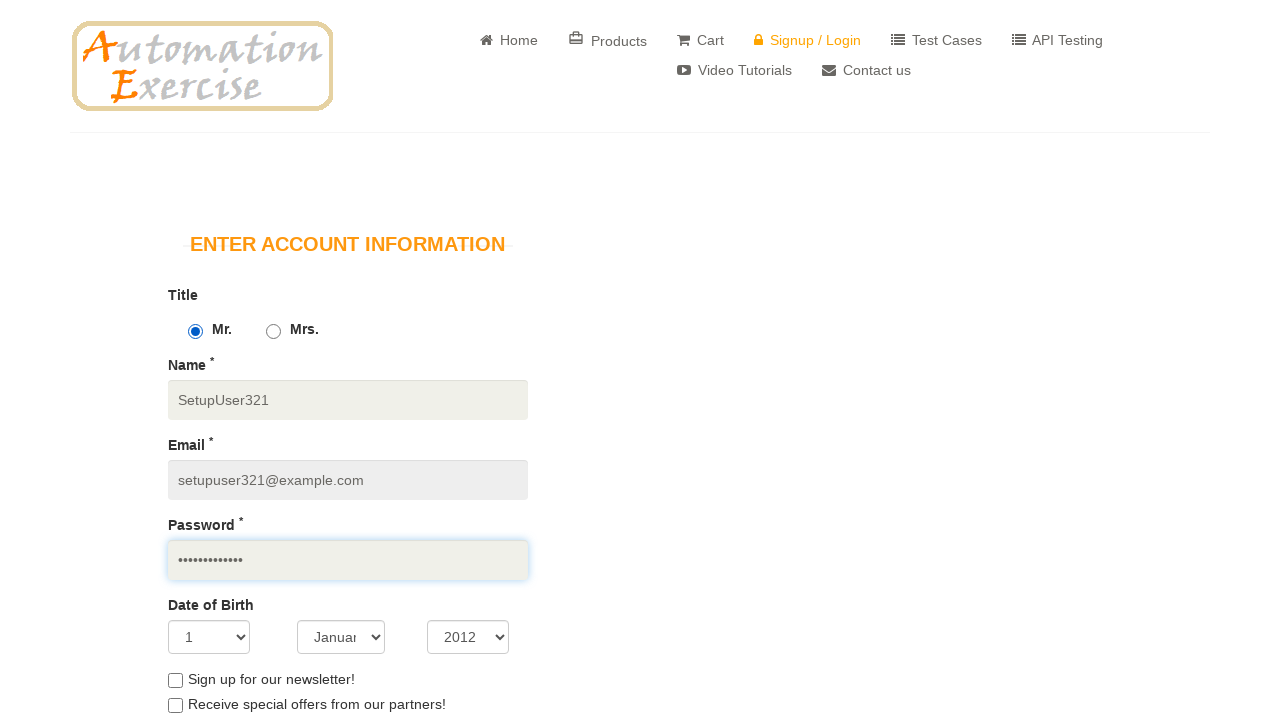

Checked newsletter subscription checkbox at (175, 680) on input[name='newsletter']
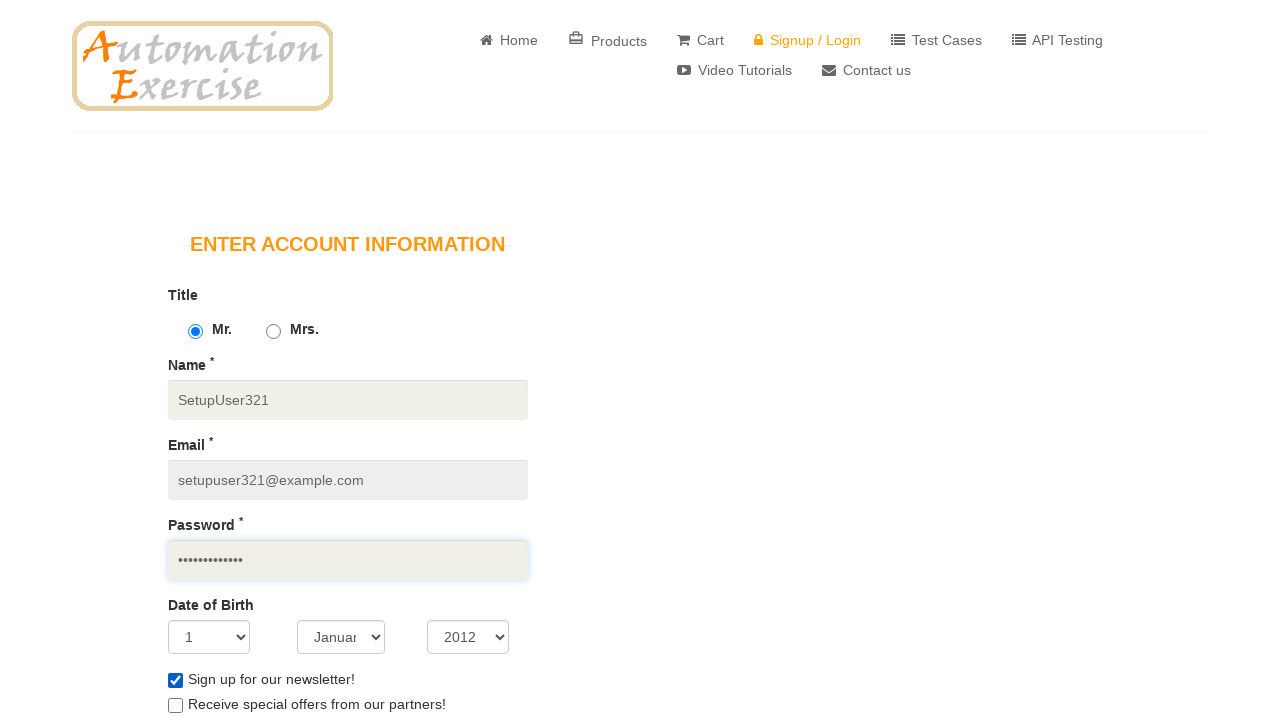

Checked special offers checkbox at (175, 706) on input[name='optin']
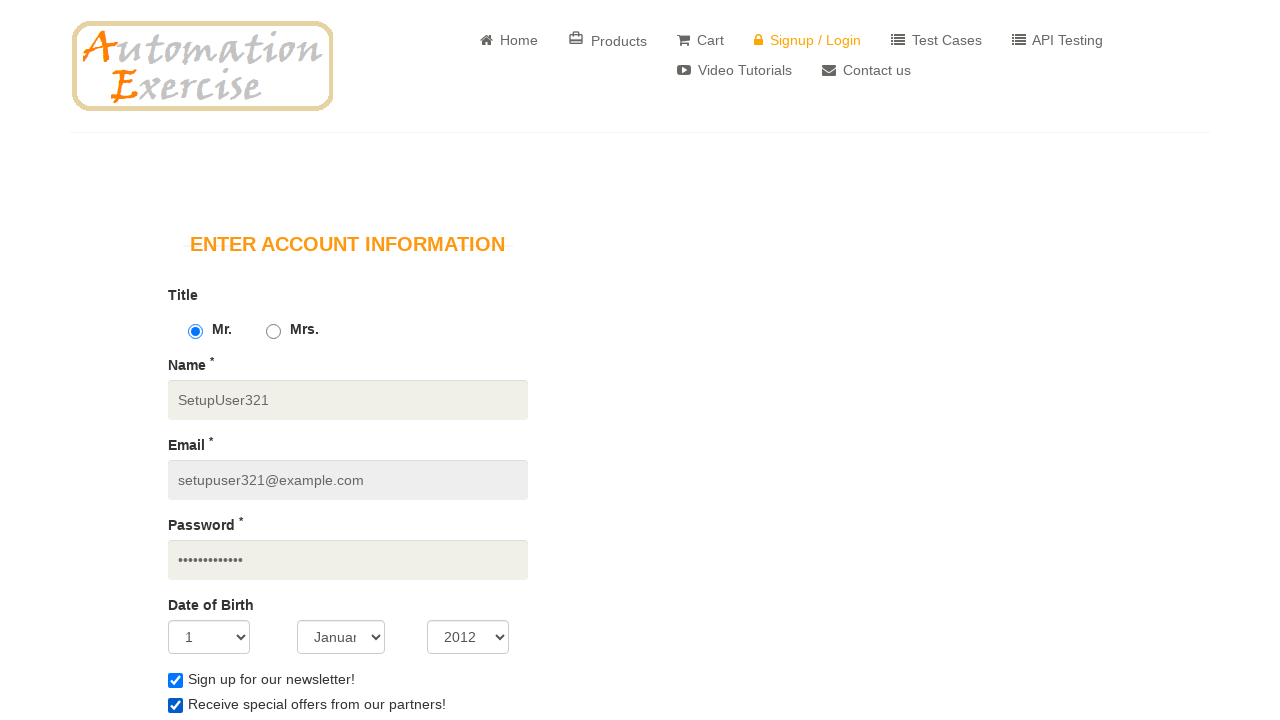

Filled first name field with 'Setup' on input[name='first_name']
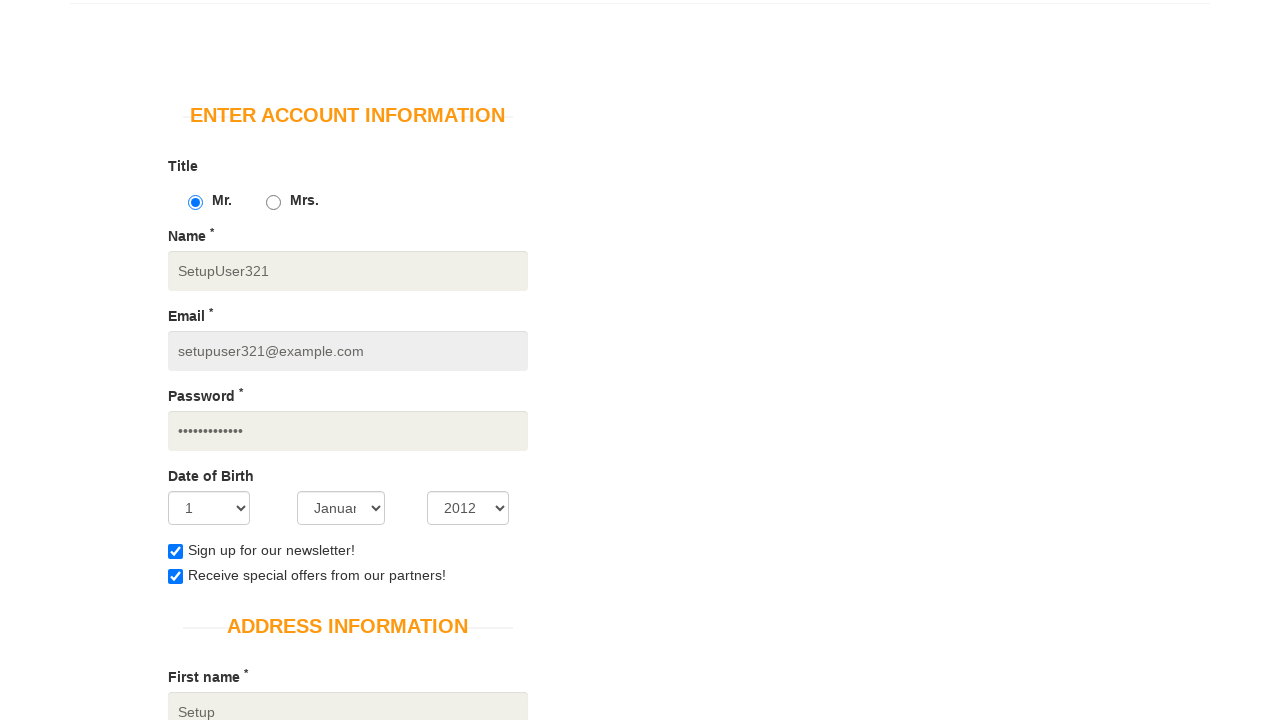

Filled last name field with 'User' on input[name='last_name']
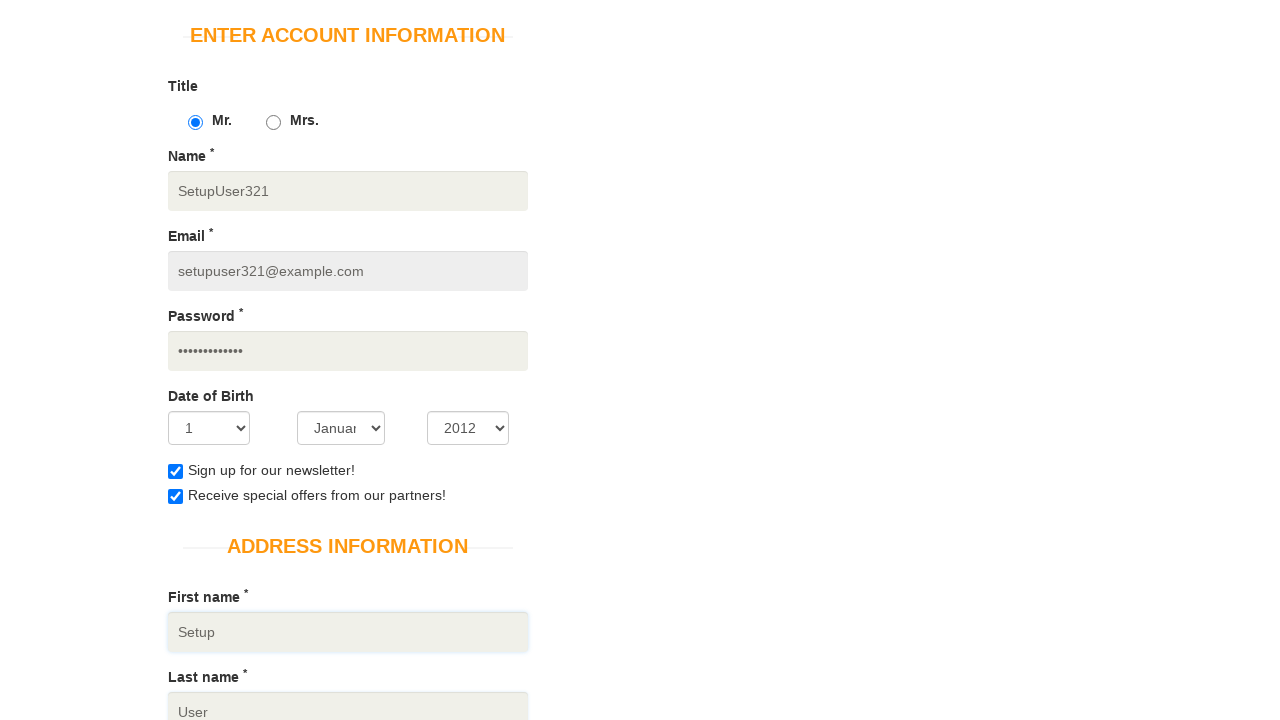

Filled company field with 'Setup Corp' on input[name='company']
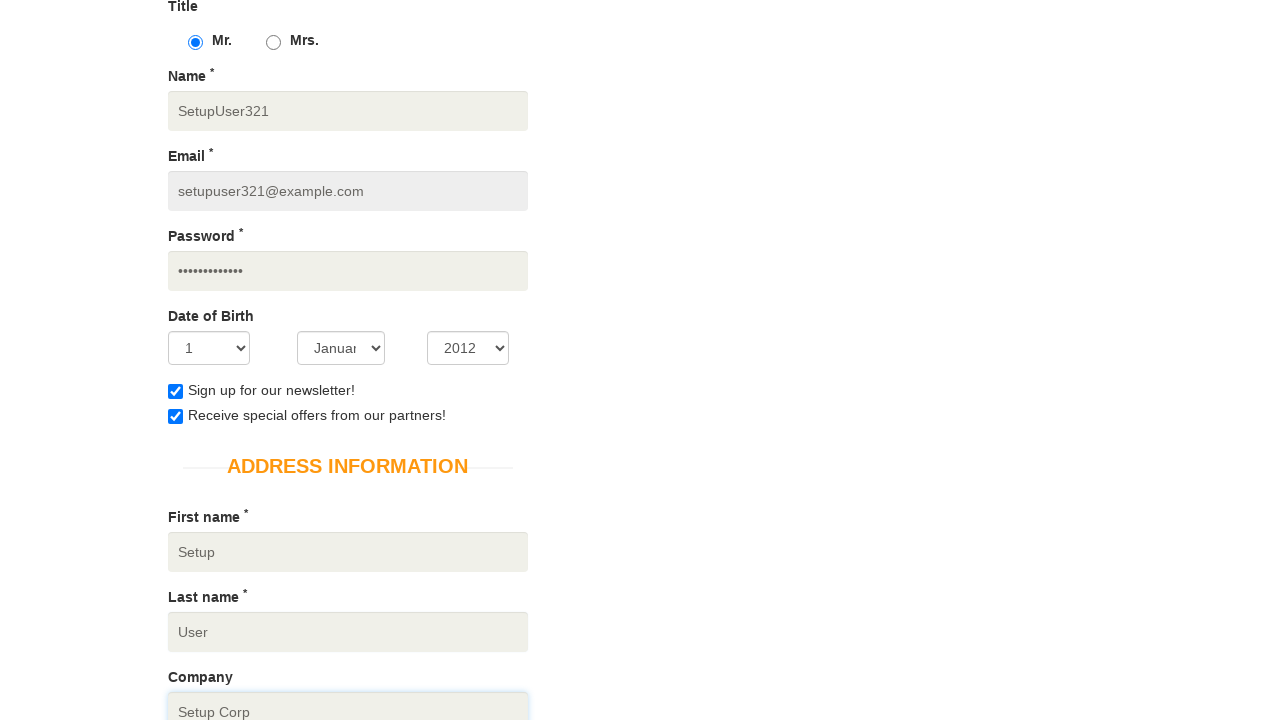

Filled address1 field with '789 Setup Ave' on input[name='address1']
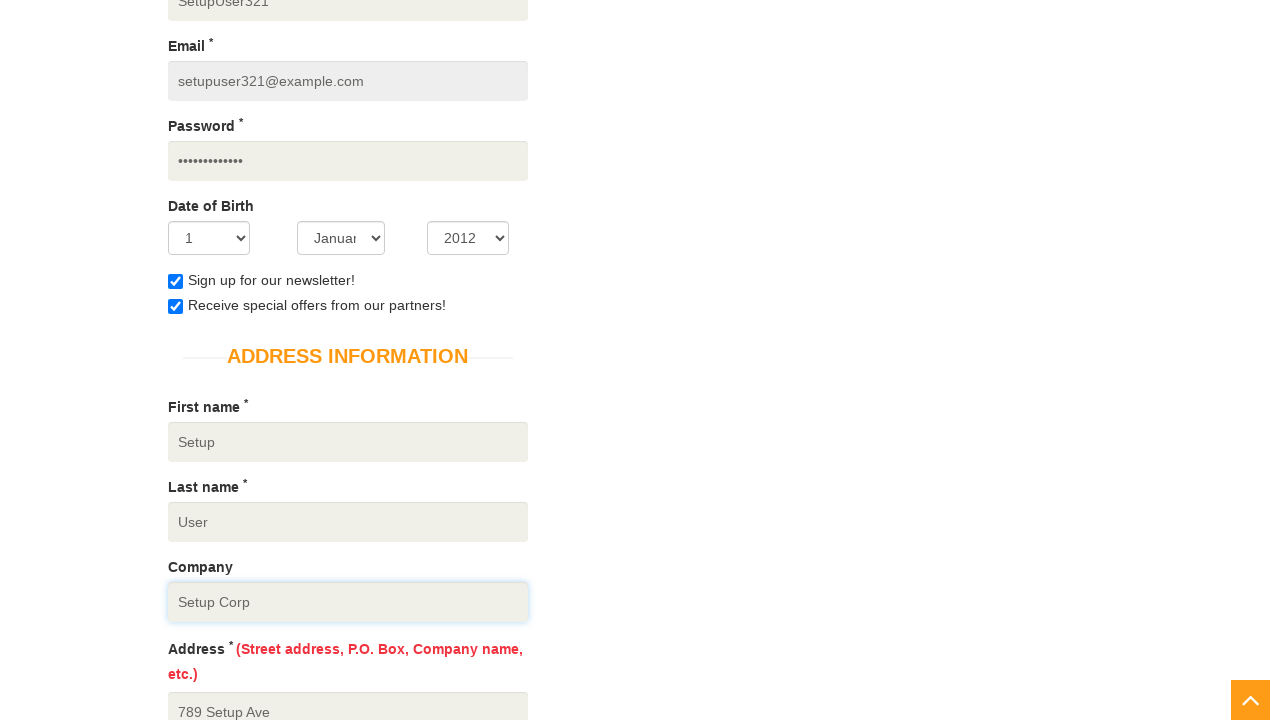

Filled address2 field with 'Suite 100' on input[name='address2']
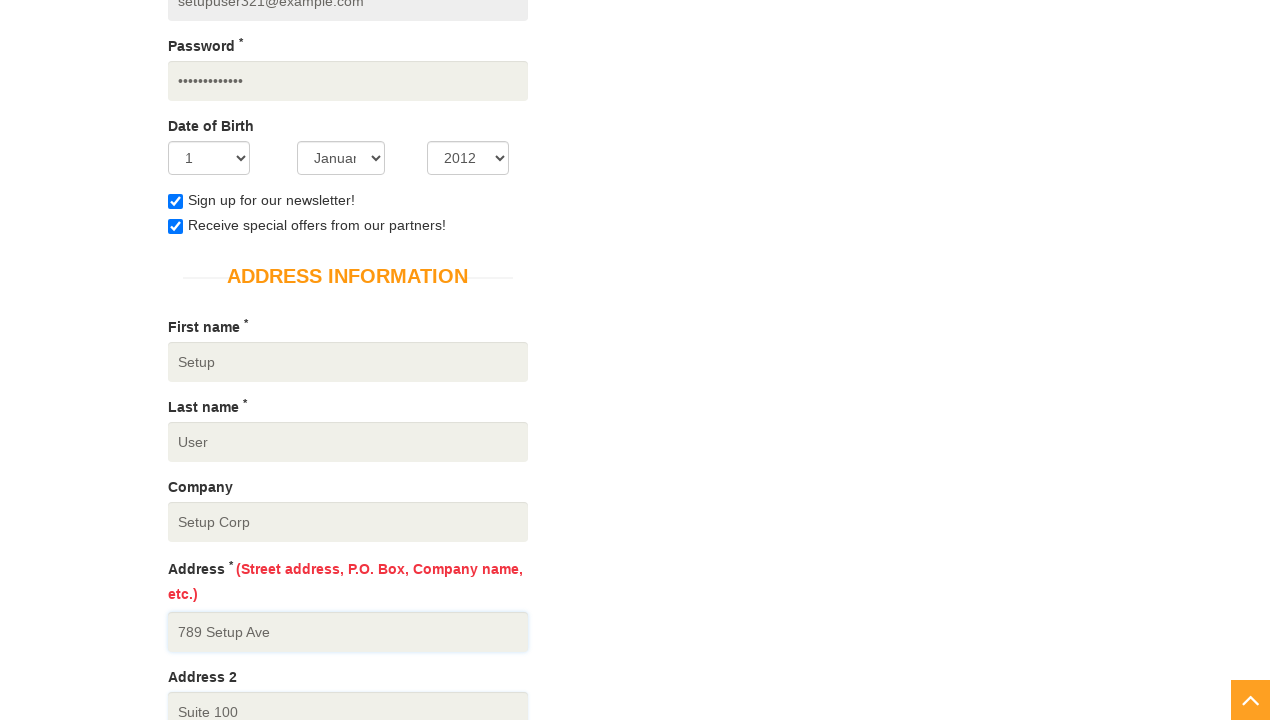

Selected country (index 1) on select[name='country']
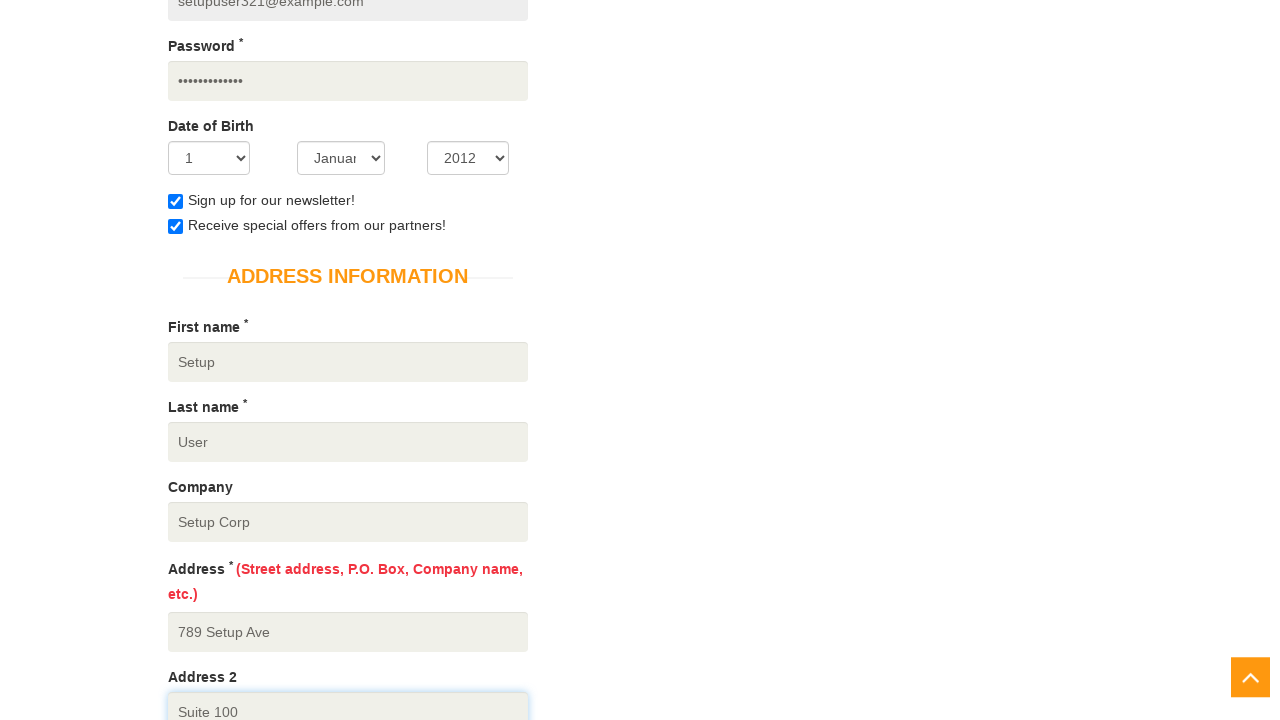

Filled state field with 'New York' on input[name='state']
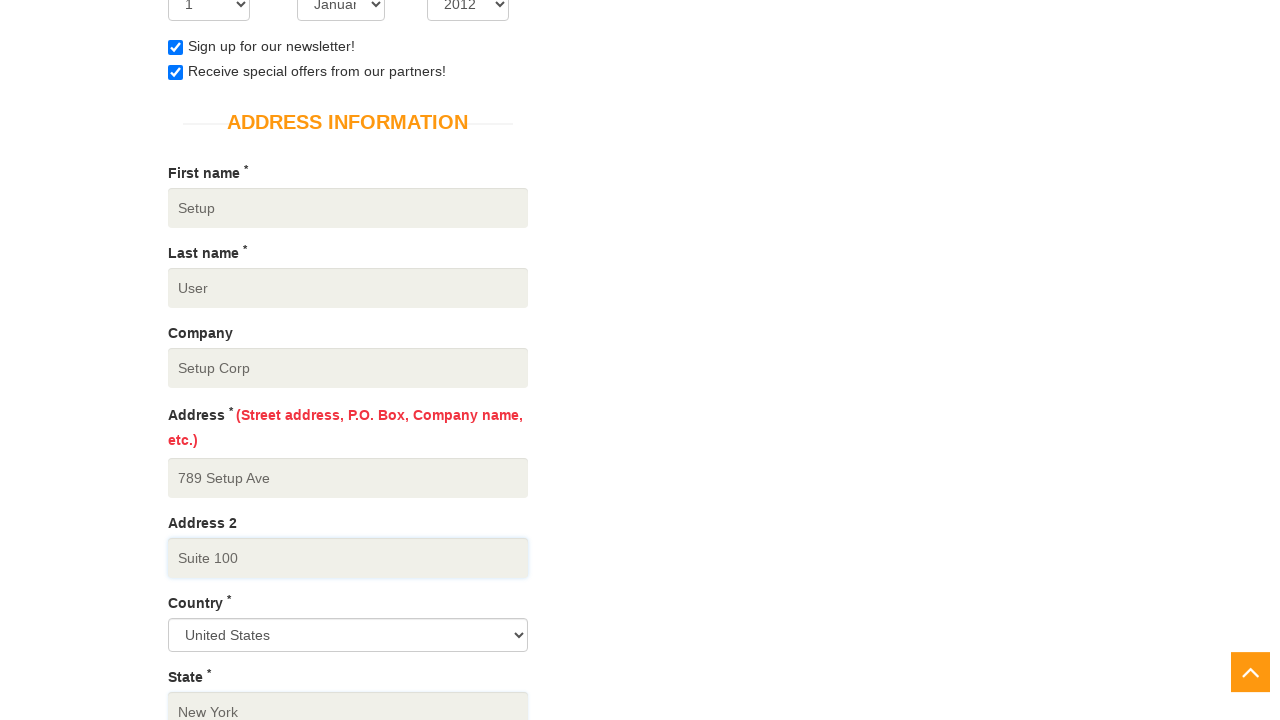

Filled city field with 'New York City' on input[name='city']
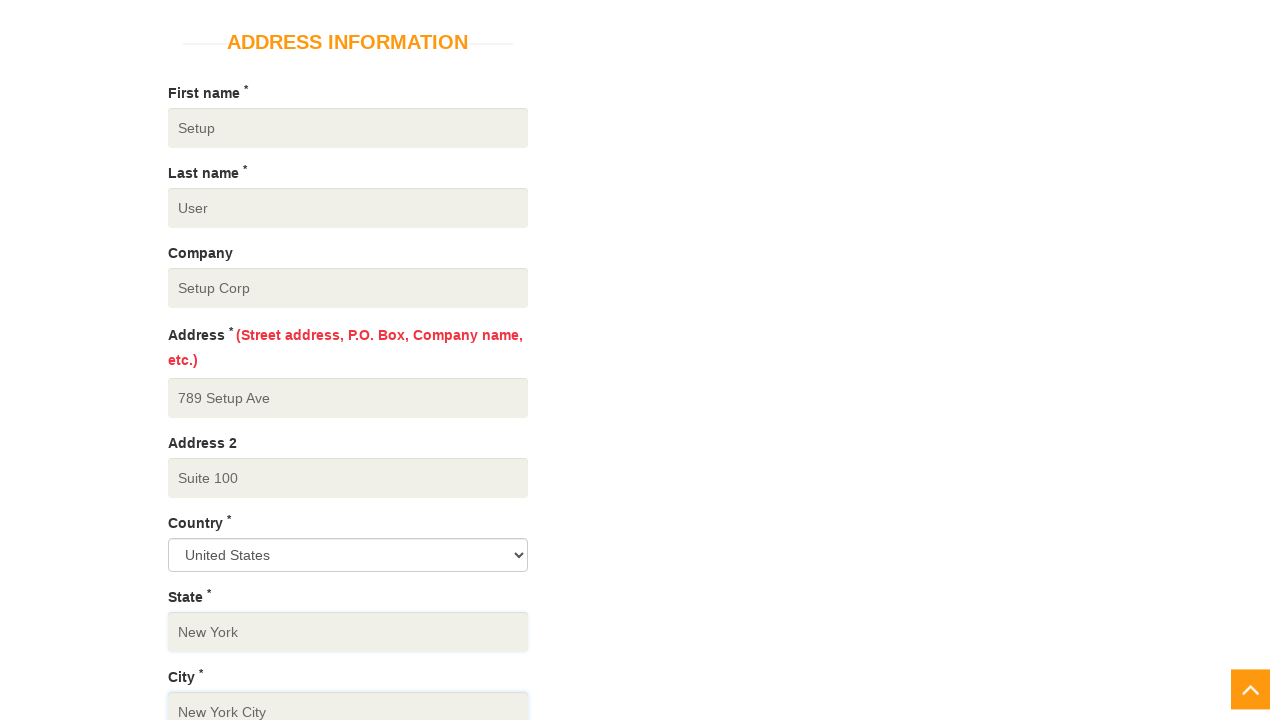

Filled zipcode field with '10001' on input[name='zipcode']
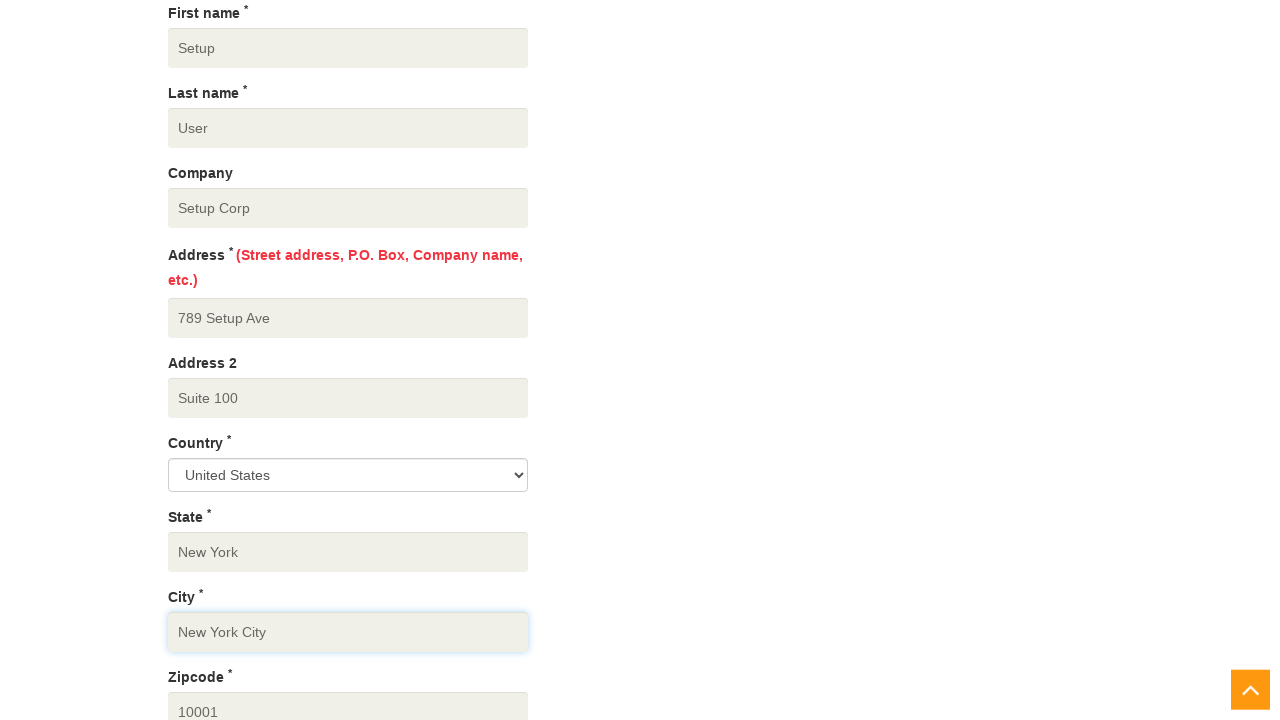

Filled mobile number field with '555-9876' on input[name='mobile_number']
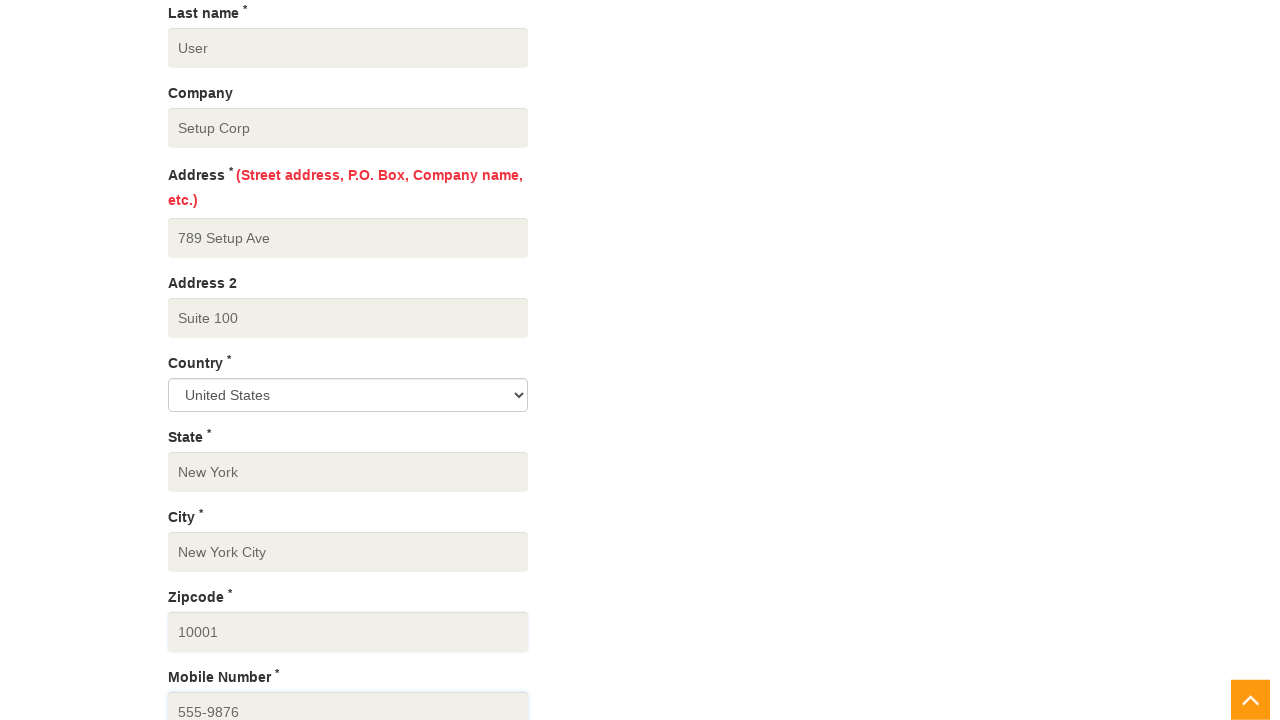

Clicked create account button at (241, 360) on button[data-qa='create-account']
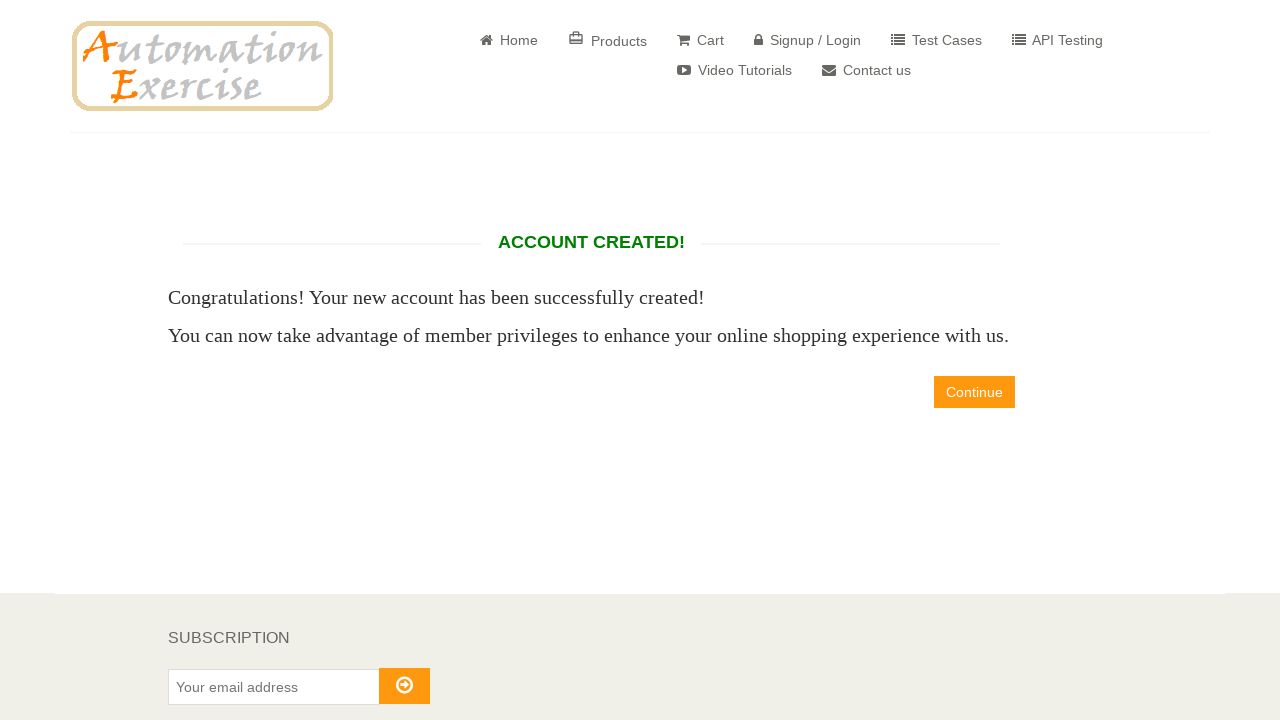

Clicked continue button after successful account creation at (974, 392) on a[data-qa='continue-button']
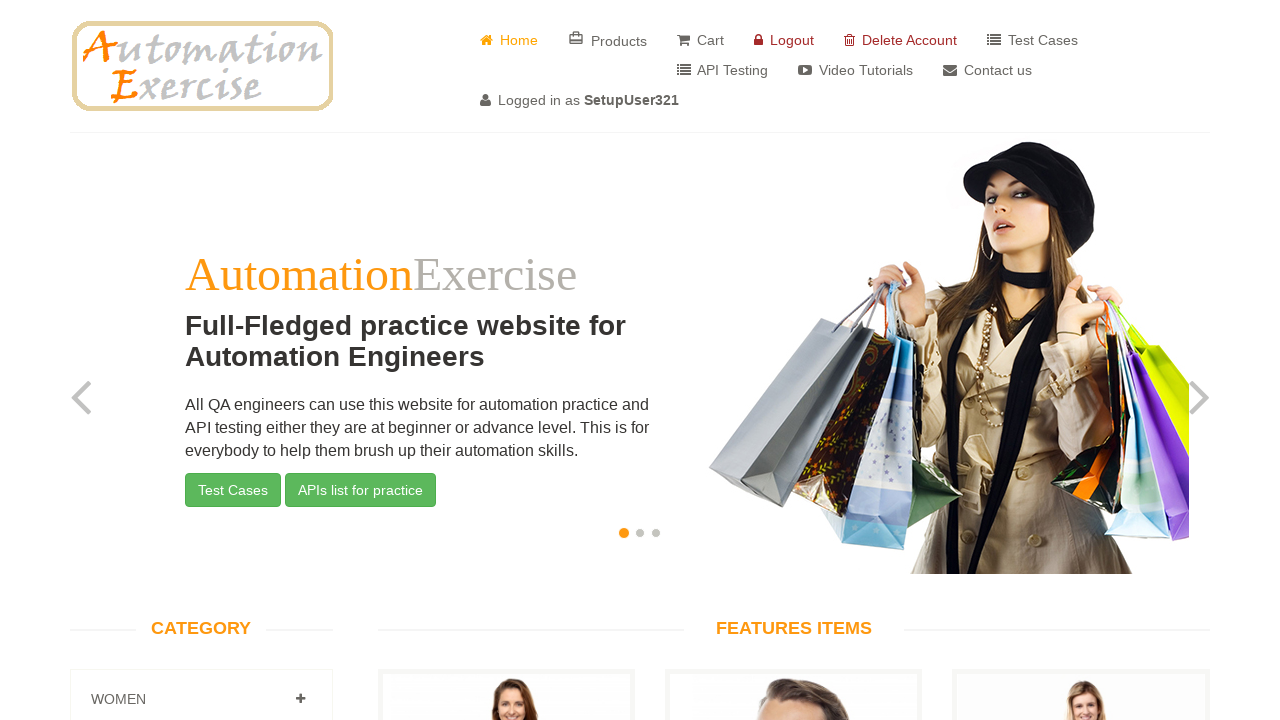

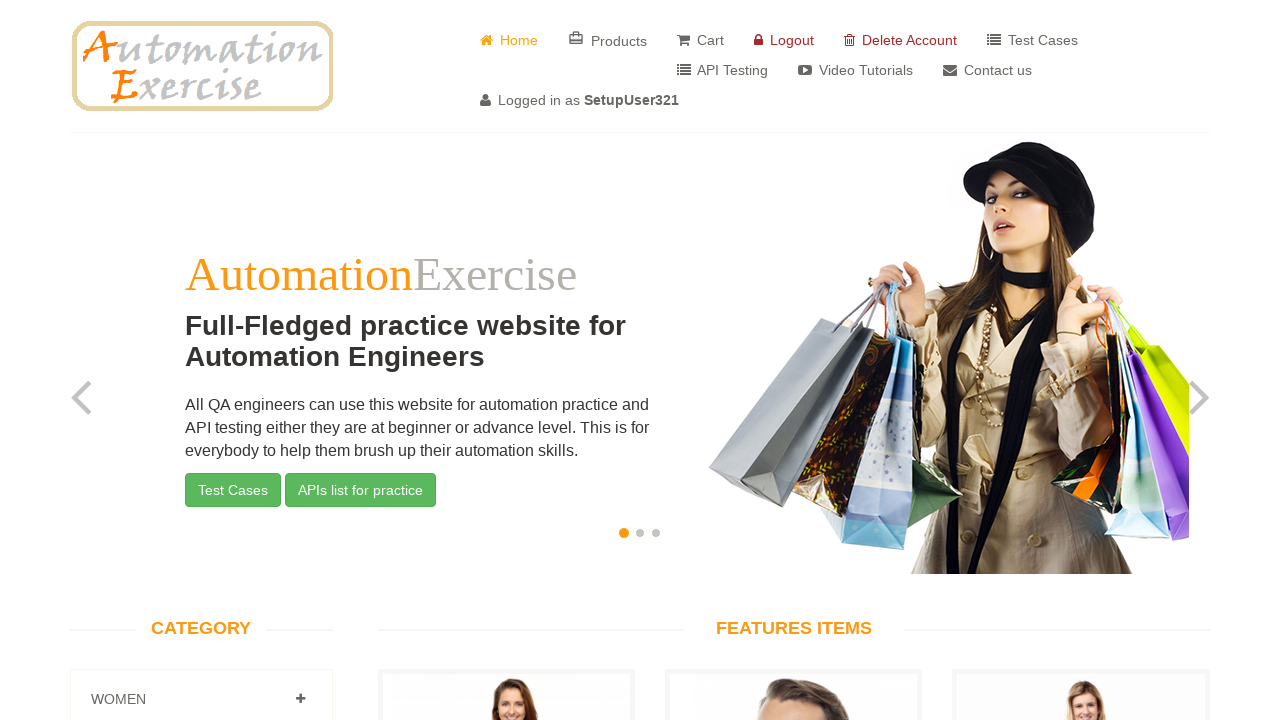